Tests load delay functionality by navigating to the Load Delay page and clicking a button that appears after a delay

Starting URL: http://uitestingplayground.com/home

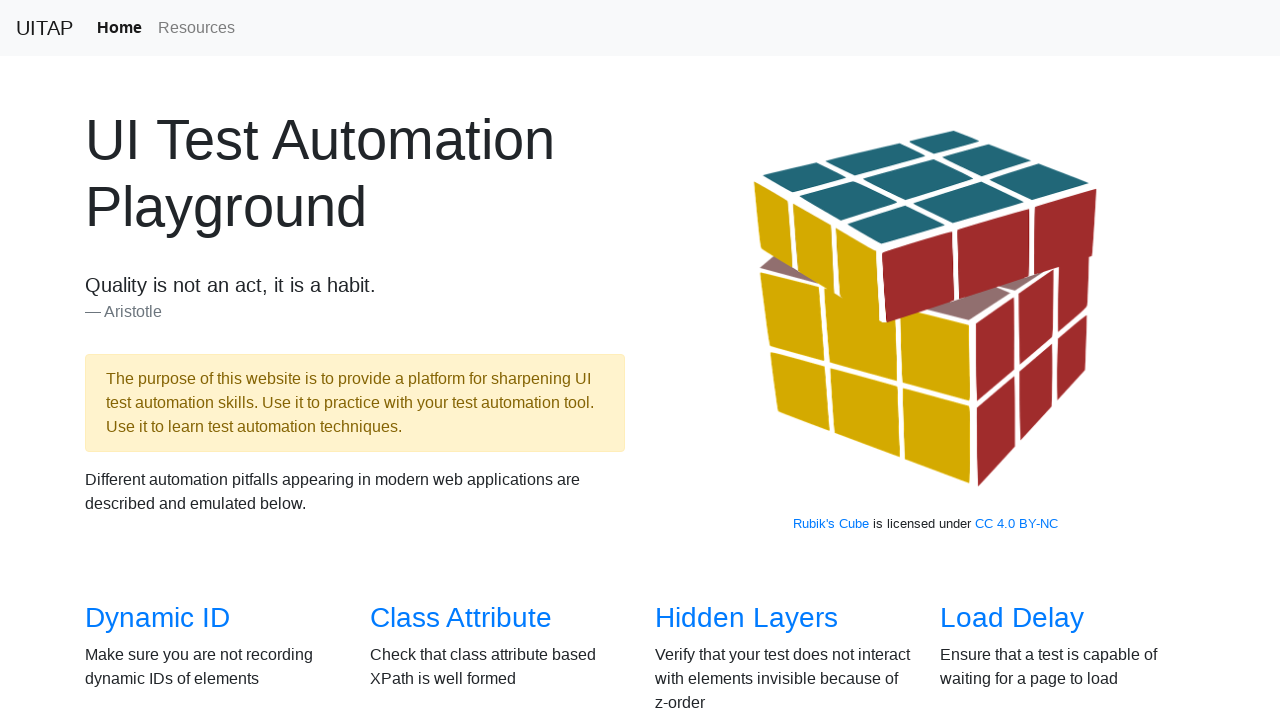

Clicked on Load Delay link at (1012, 618) on xpath=//a[normalize-space()='Load Delay']
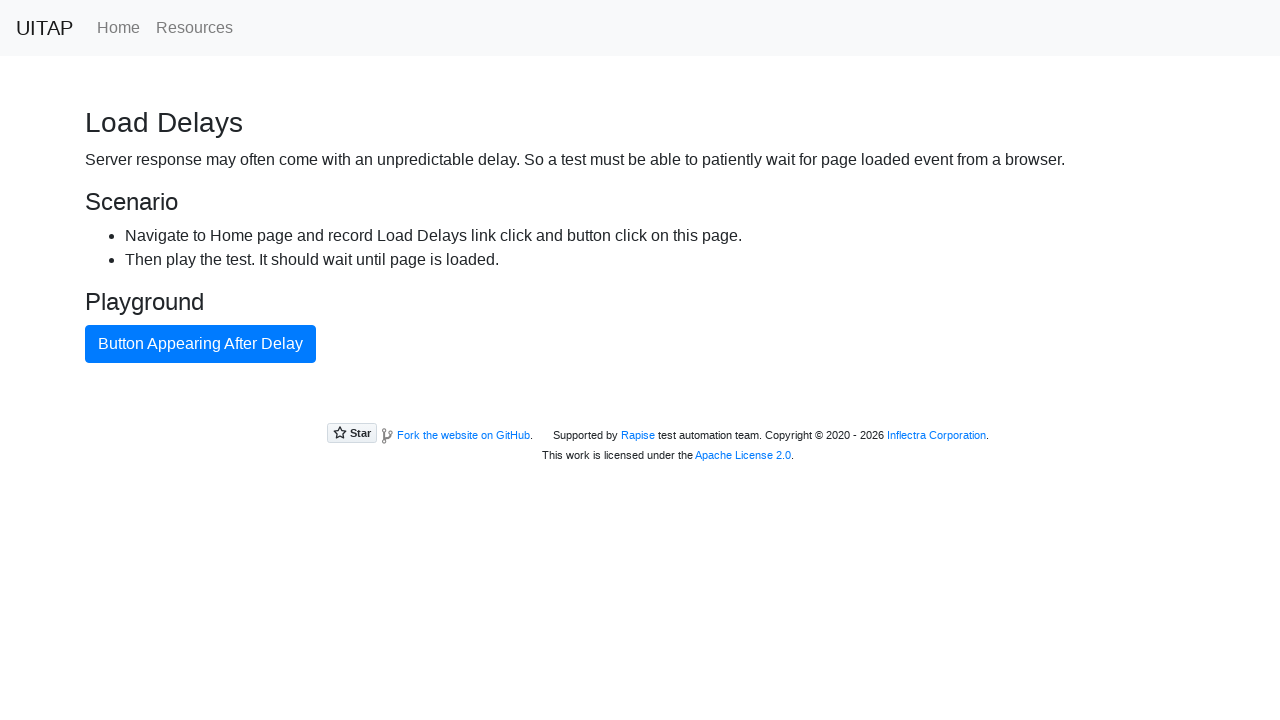

Button Appearing After Delay loaded after delay period
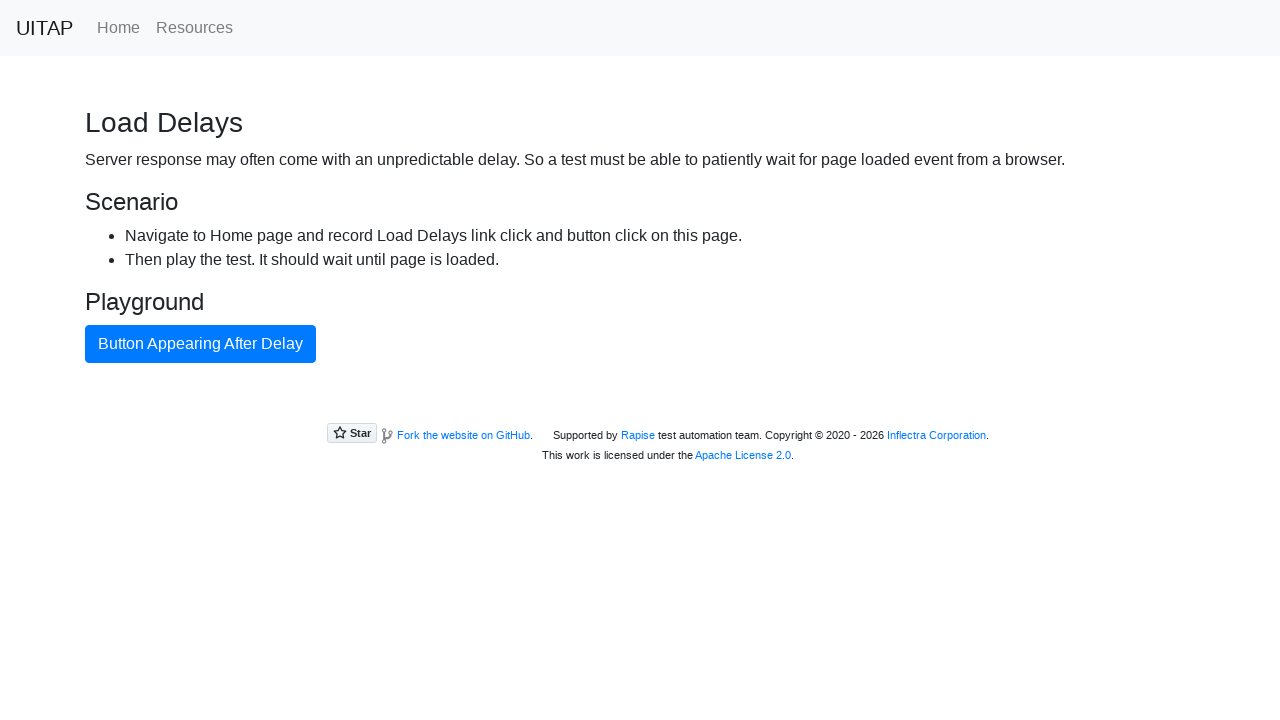

Clicked on Button Appearing After Delay at (200, 344) on xpath=//button[normalize-space()='Button Appearing After Delay']
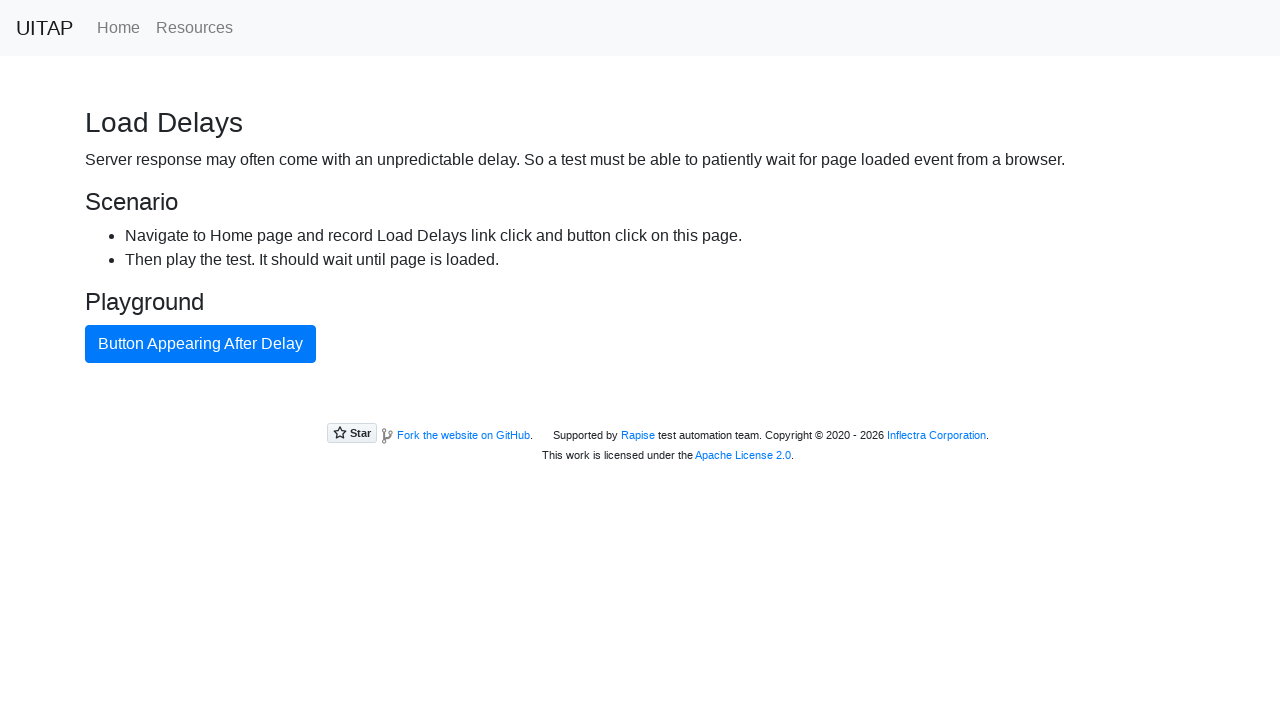

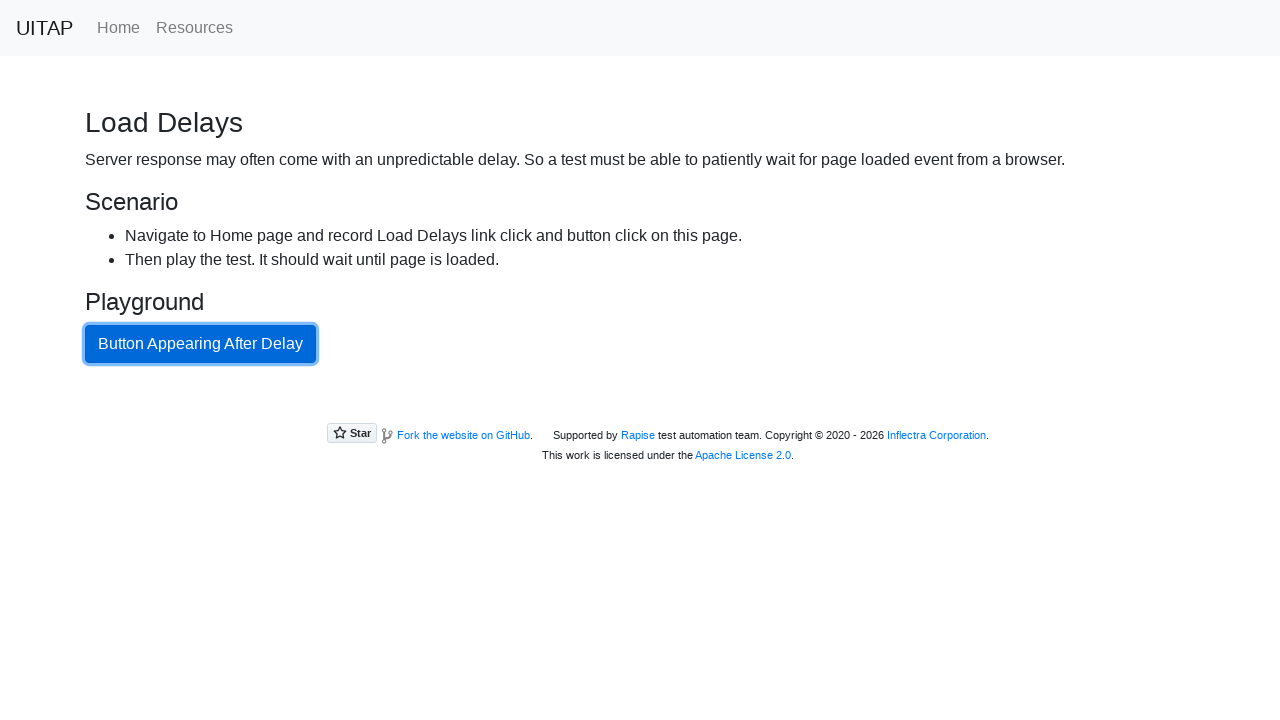